Tests a loader page by waiting for a dynamically appearing element (with id "appears") to become visible after the loading animation completes.

Starting URL: https://www.automationtesting.co.uk/loadertwo.html

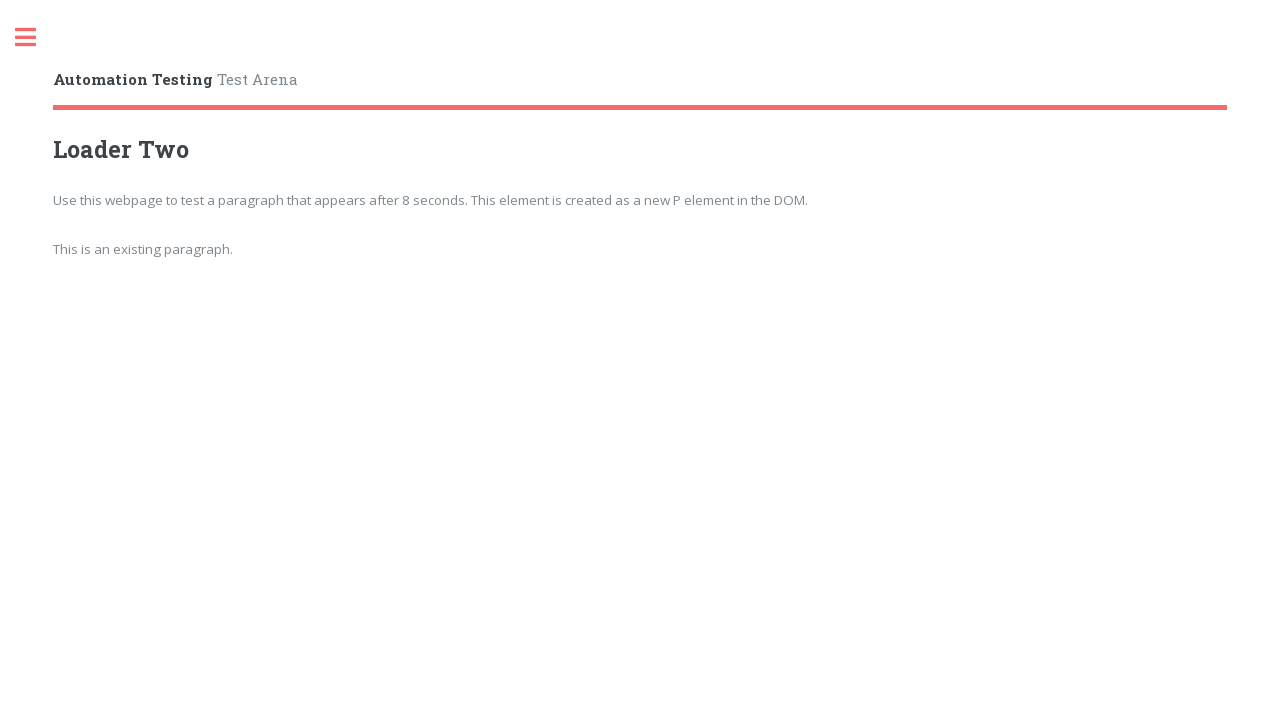

Waited for element with id 'appears' to be present in DOM (timeout: 10000ms)
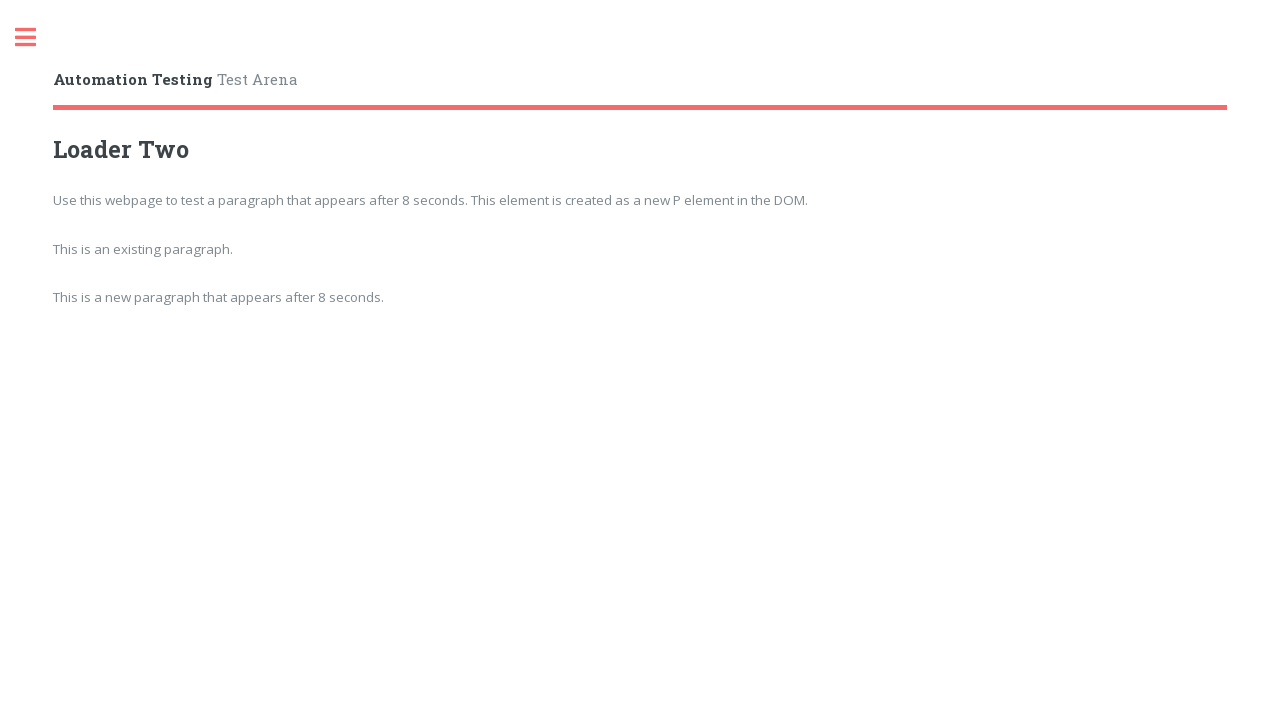

Located element with id 'appears'
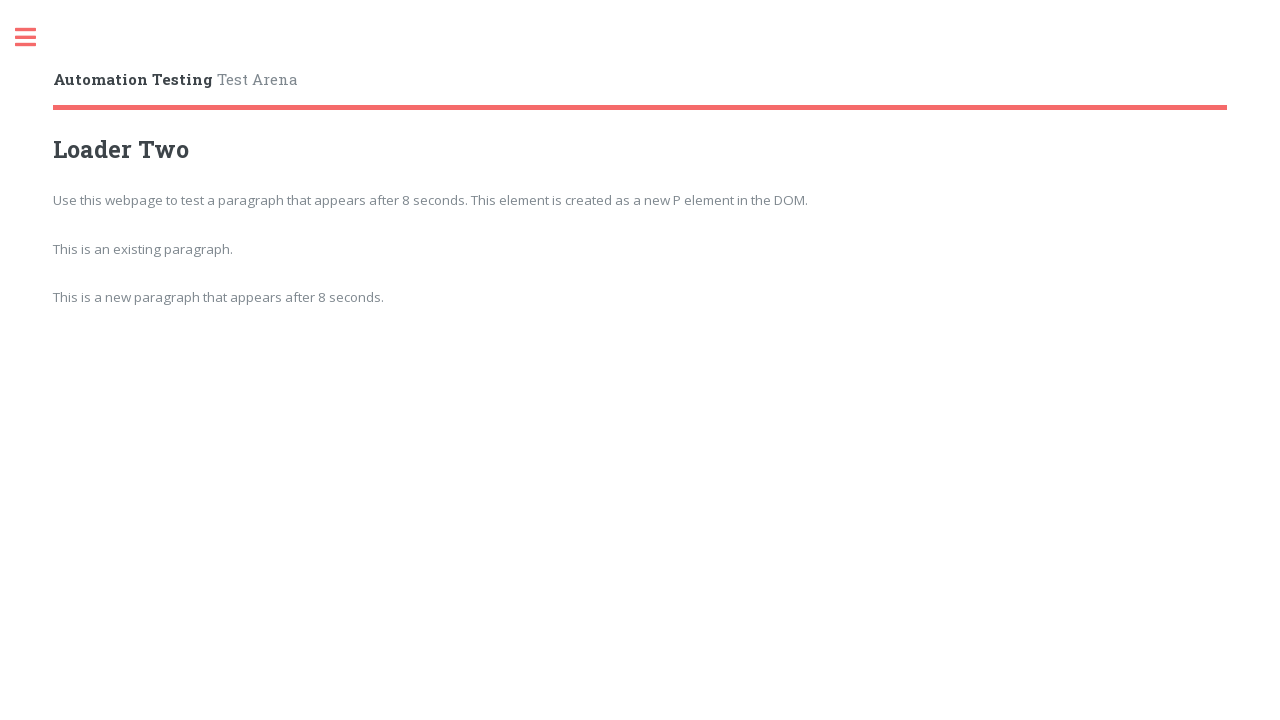

Element with id 'appears' became visible after loading animation completed
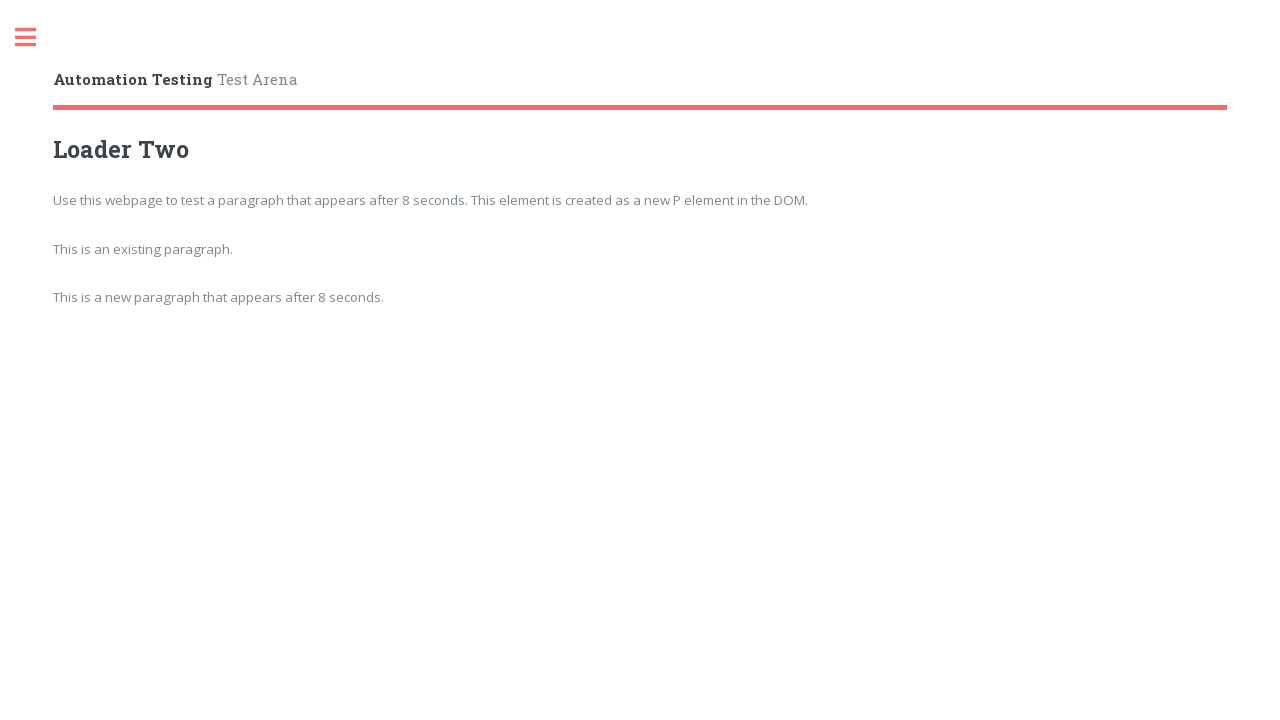

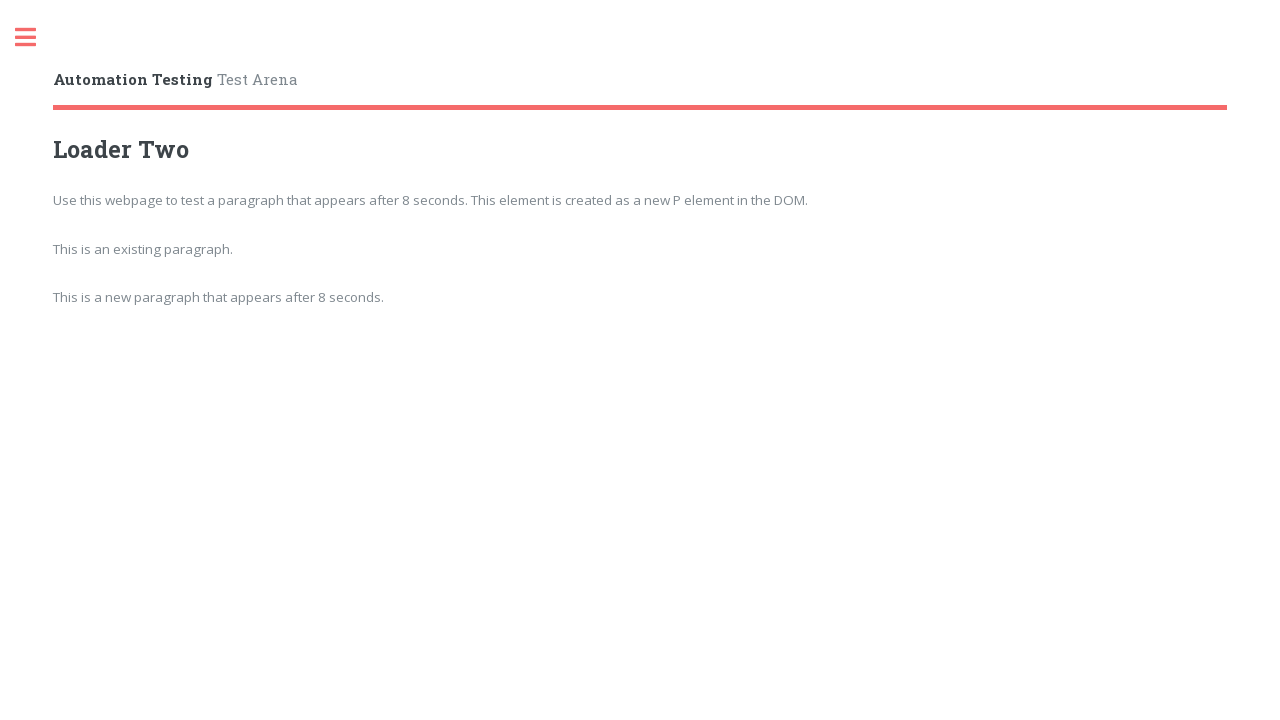